Tests error message validation when submitting an empty form on the Submit New Language page

Starting URL: https://99-bottles-of-beer.net/

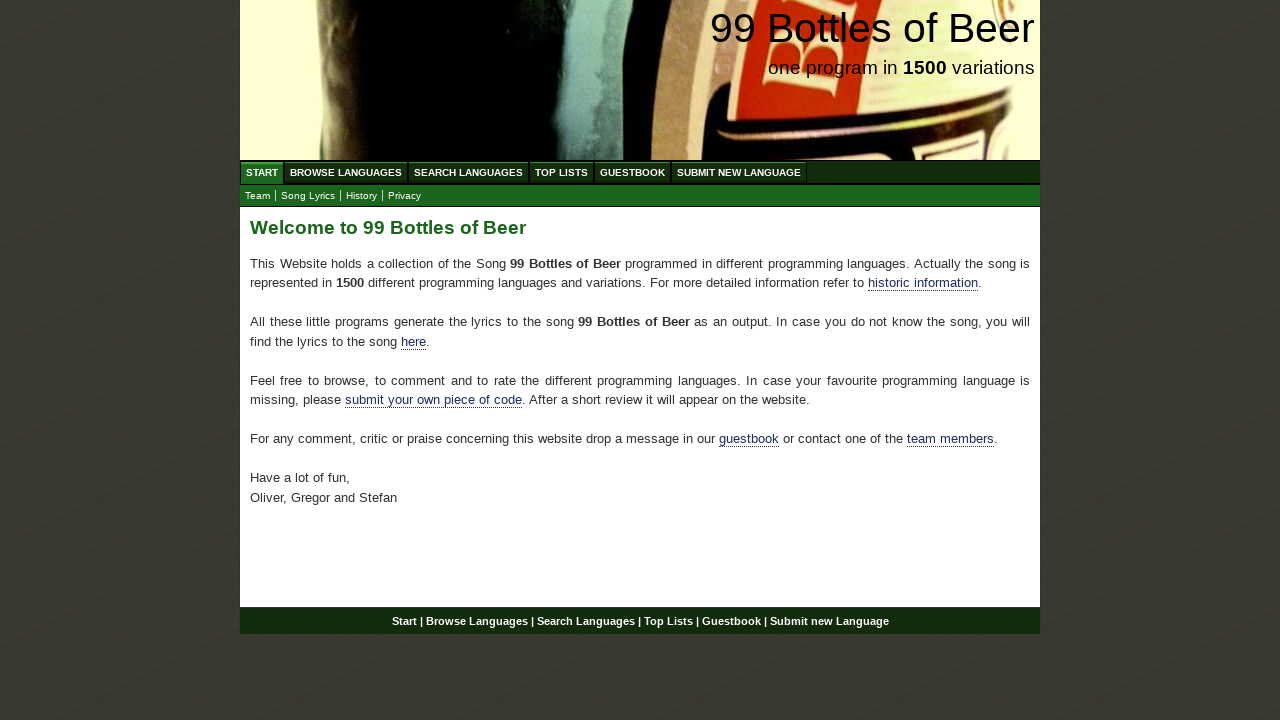

Clicked on Submit New Language menu link at (739, 172) on a[href='/submitnewlanguage.html']
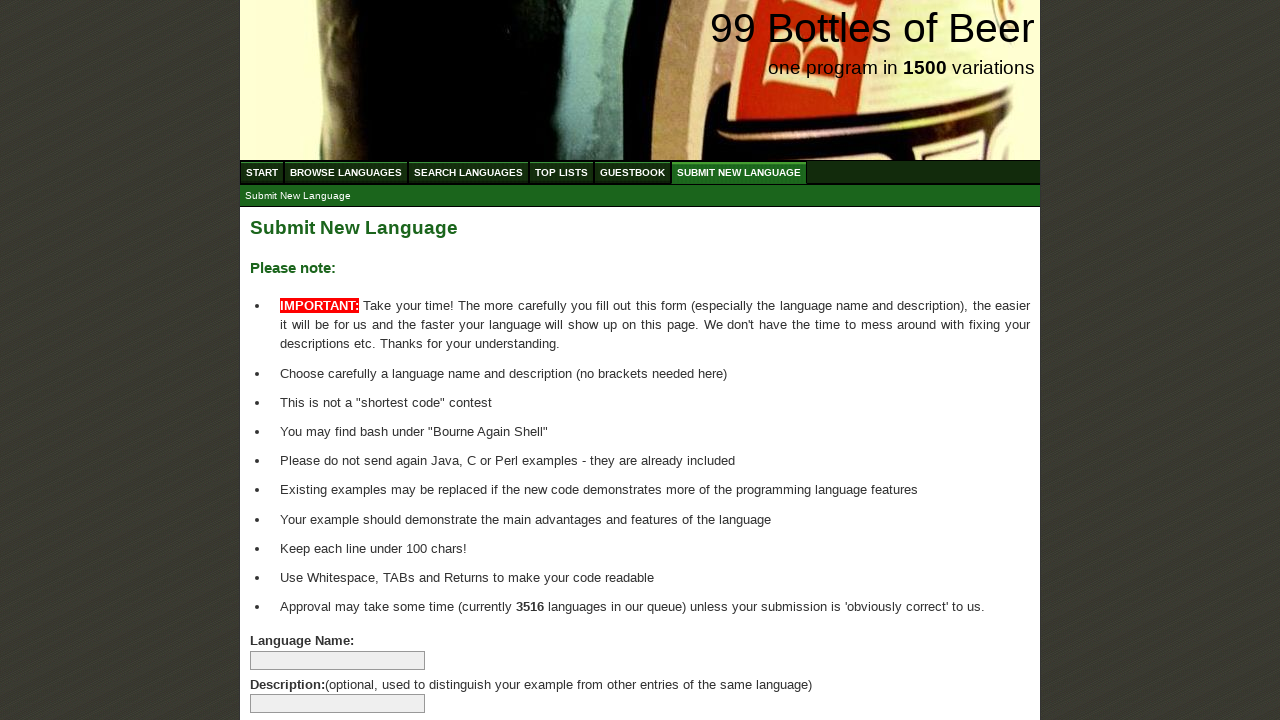

Clicked Submit Language button without filling any form fields at (294, 665) on input[type='submit']
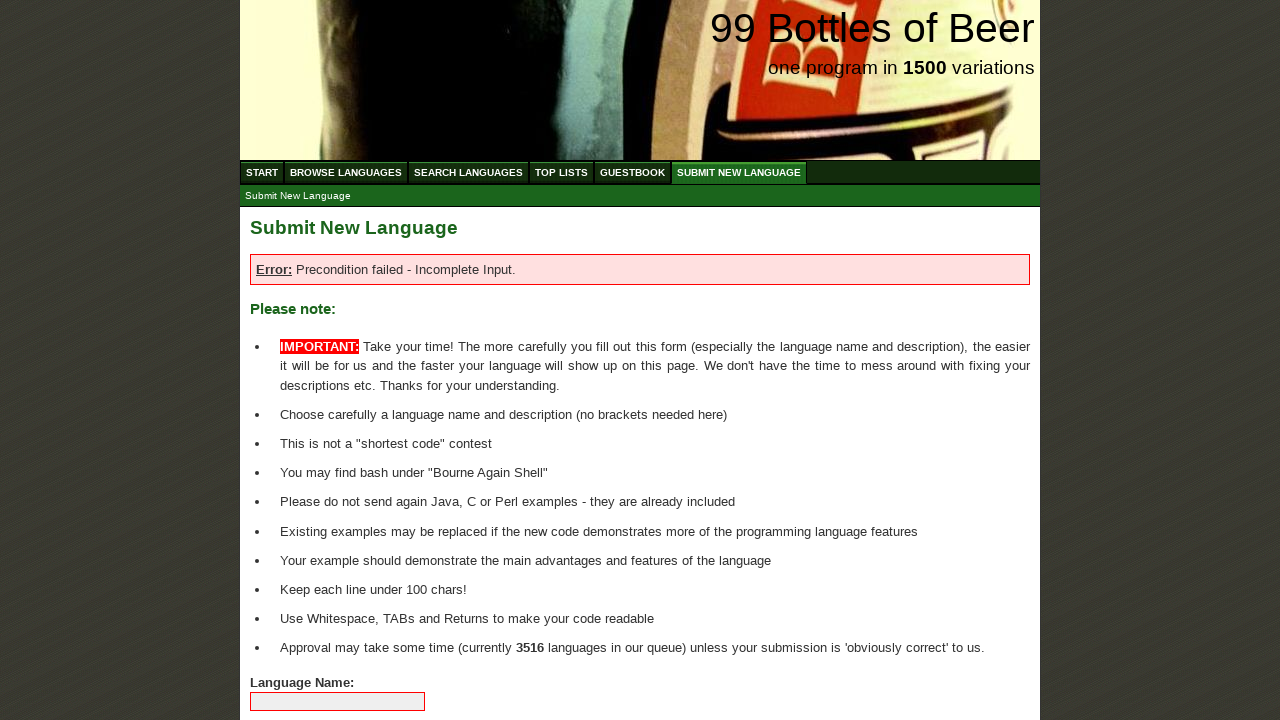

Error message appeared on page
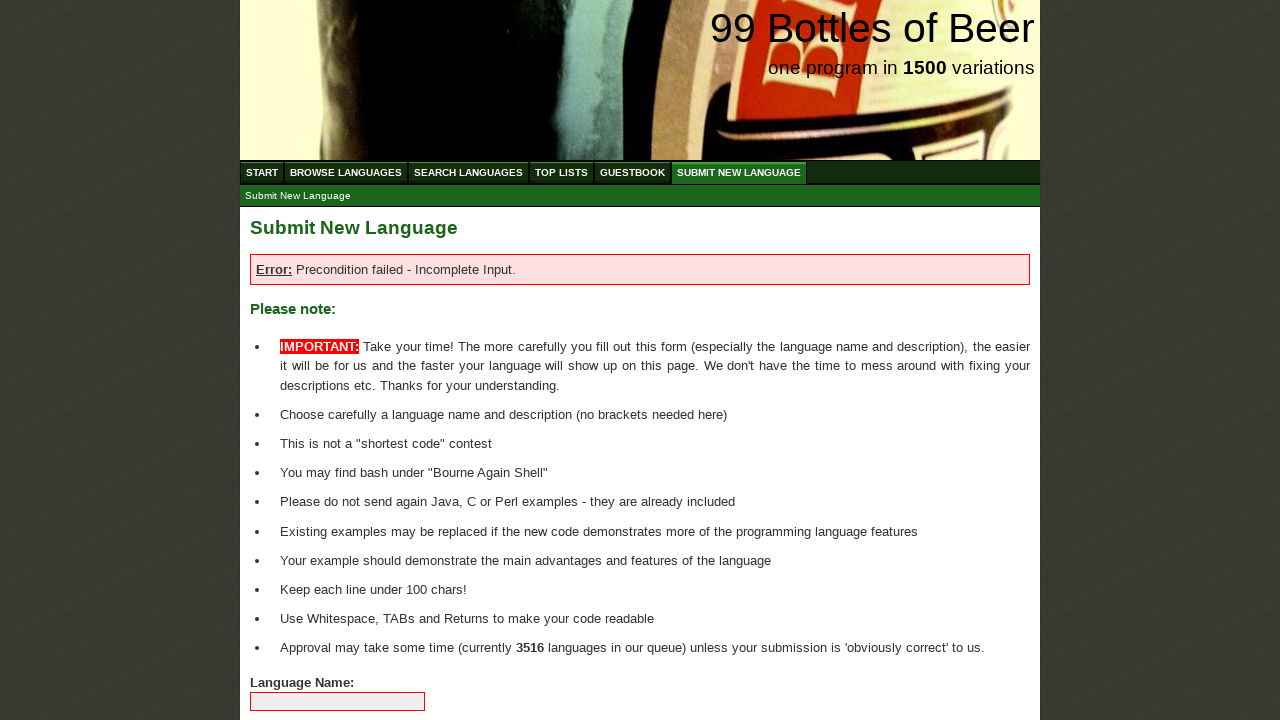

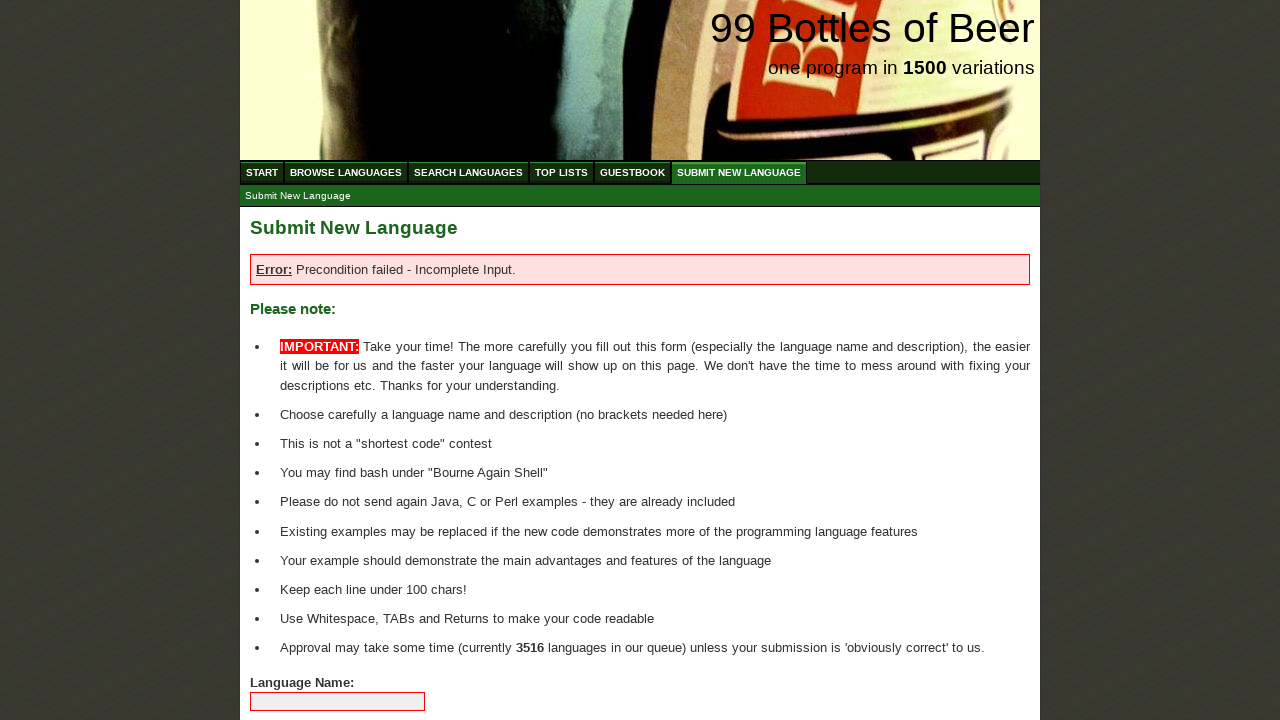